Tests a signup form by filling in first name, last name, and email fields, then clicking the sign up button to submit the form.

Starting URL: https://secure-retreat-92358.herokuapp.com/

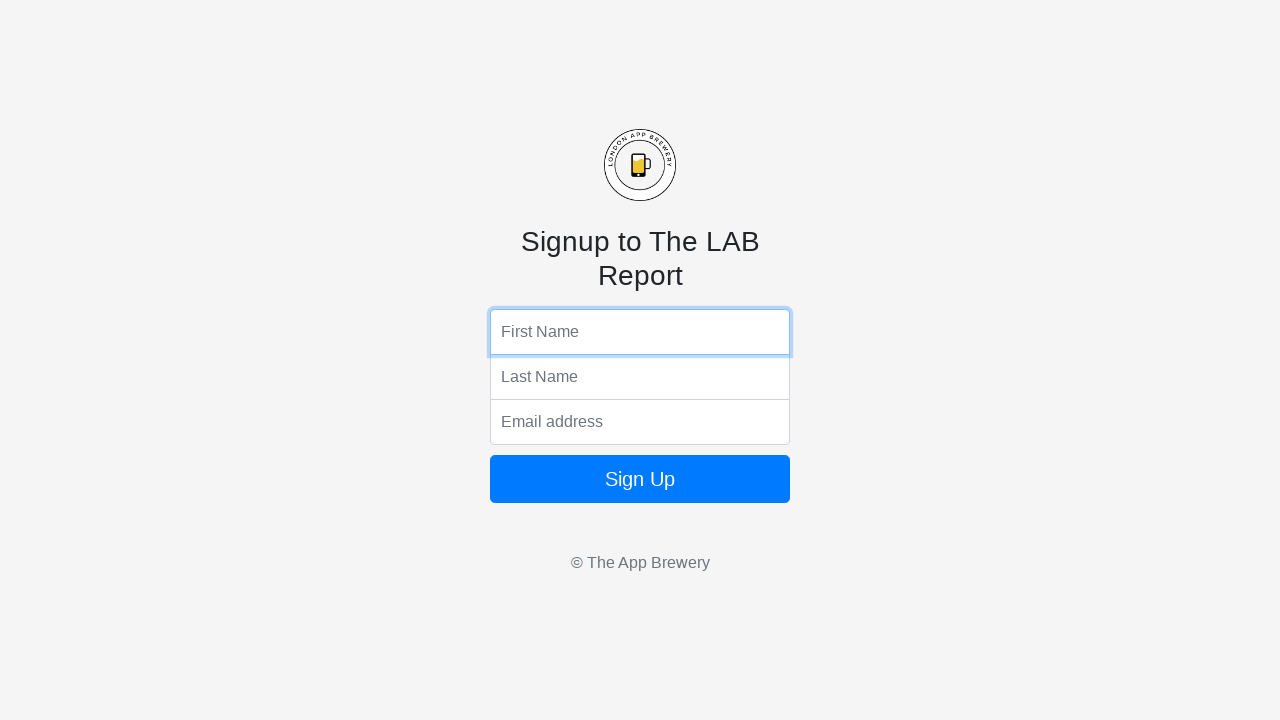

Filled first name field with 'John' on input[name='fName']
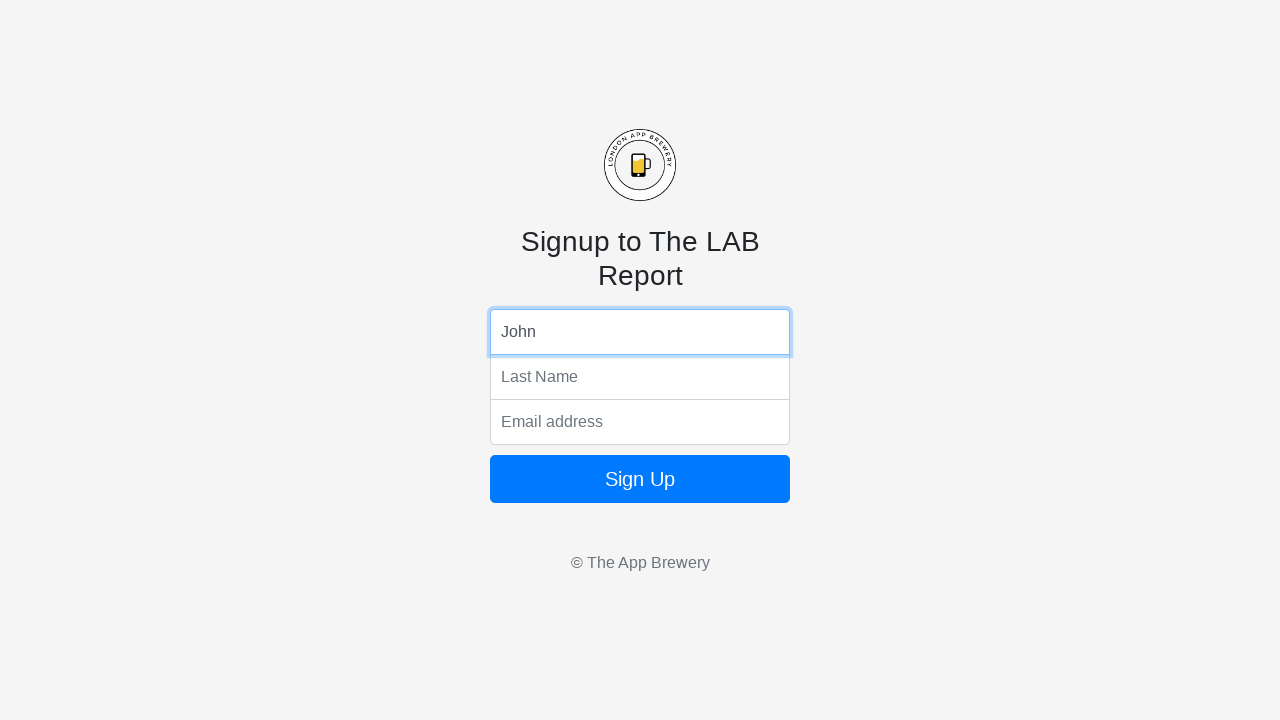

Filled last name field with 'Smith' on input[name='lName']
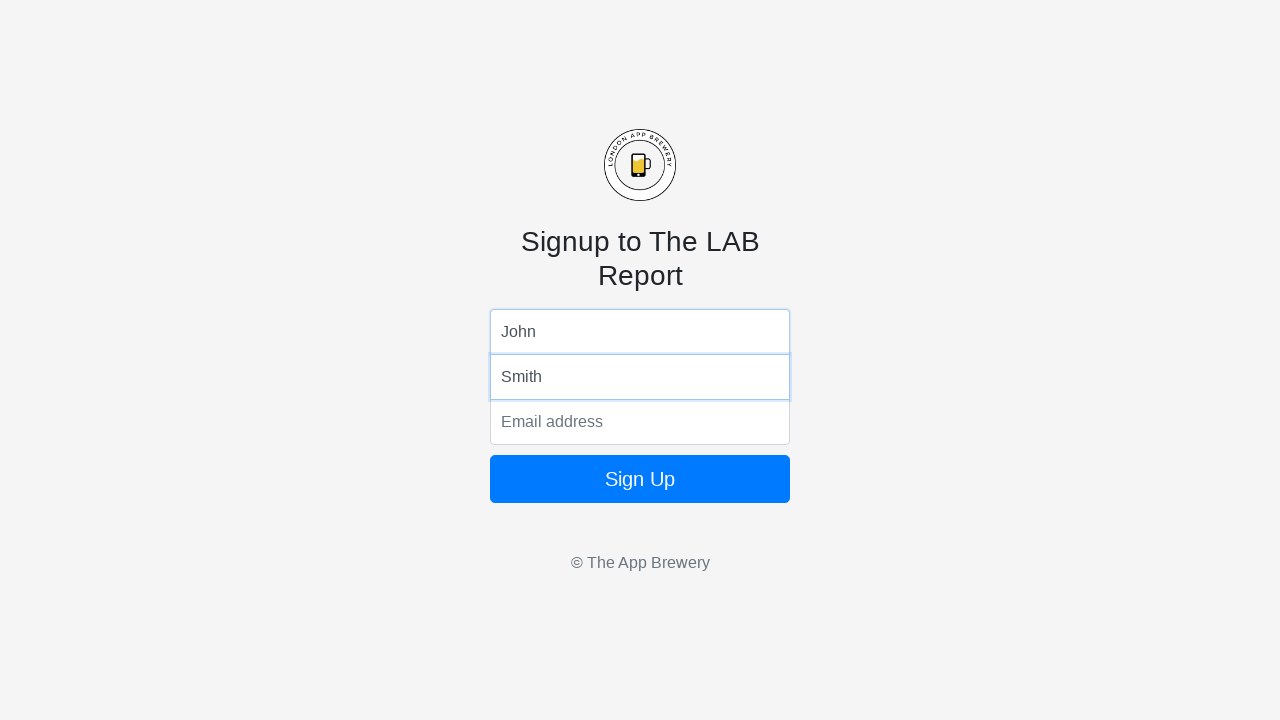

Filled email field with 'johnsmith847@gmail.com' on input[name='email']
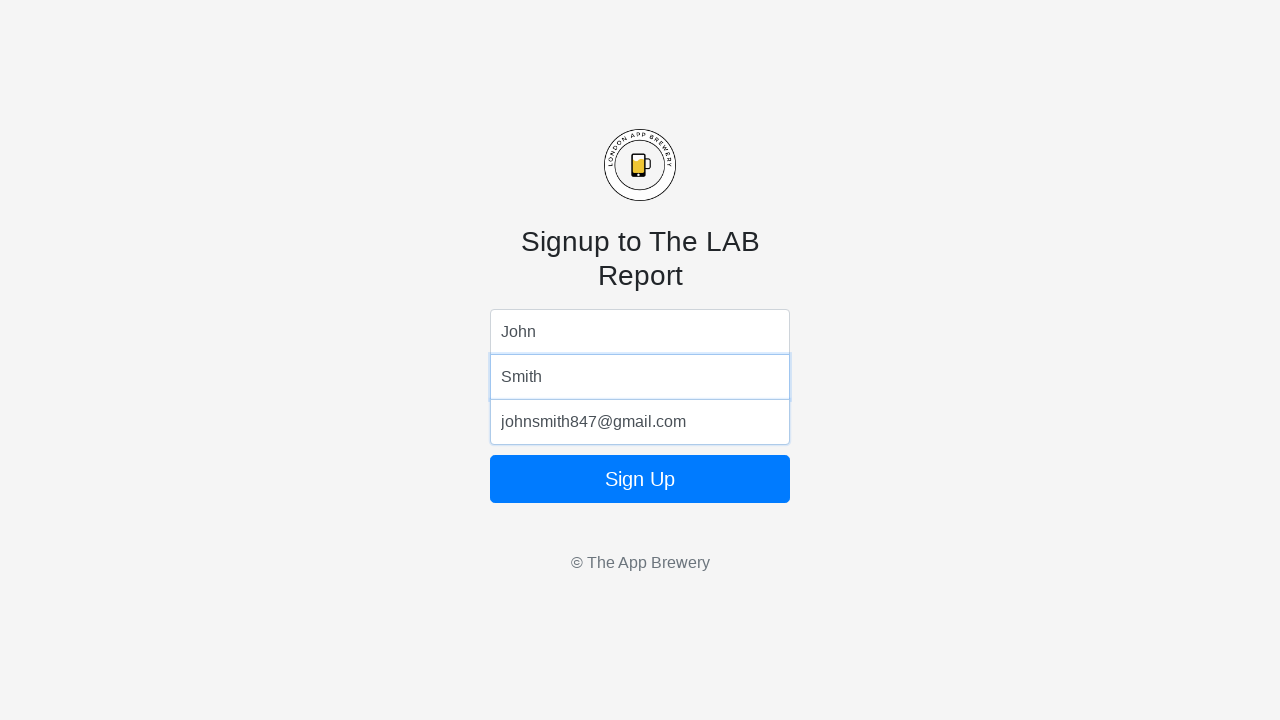

Clicked the sign up button to submit the form at (640, 479) on form button
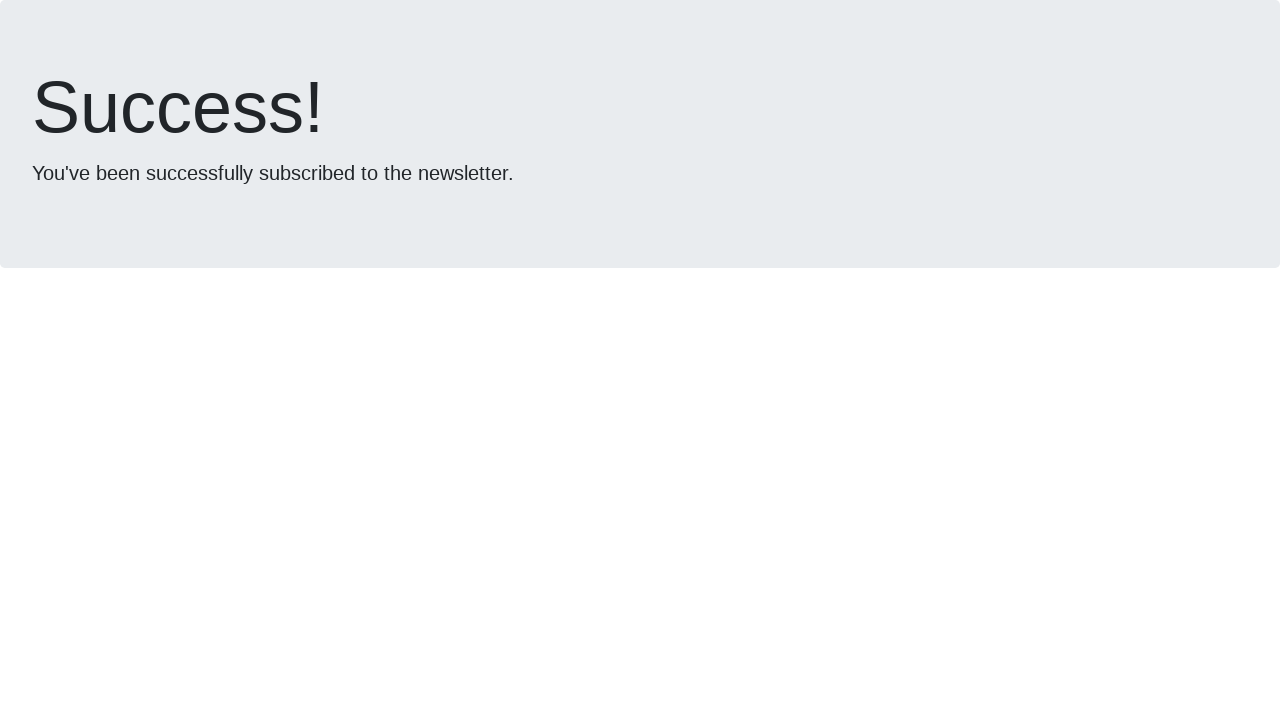

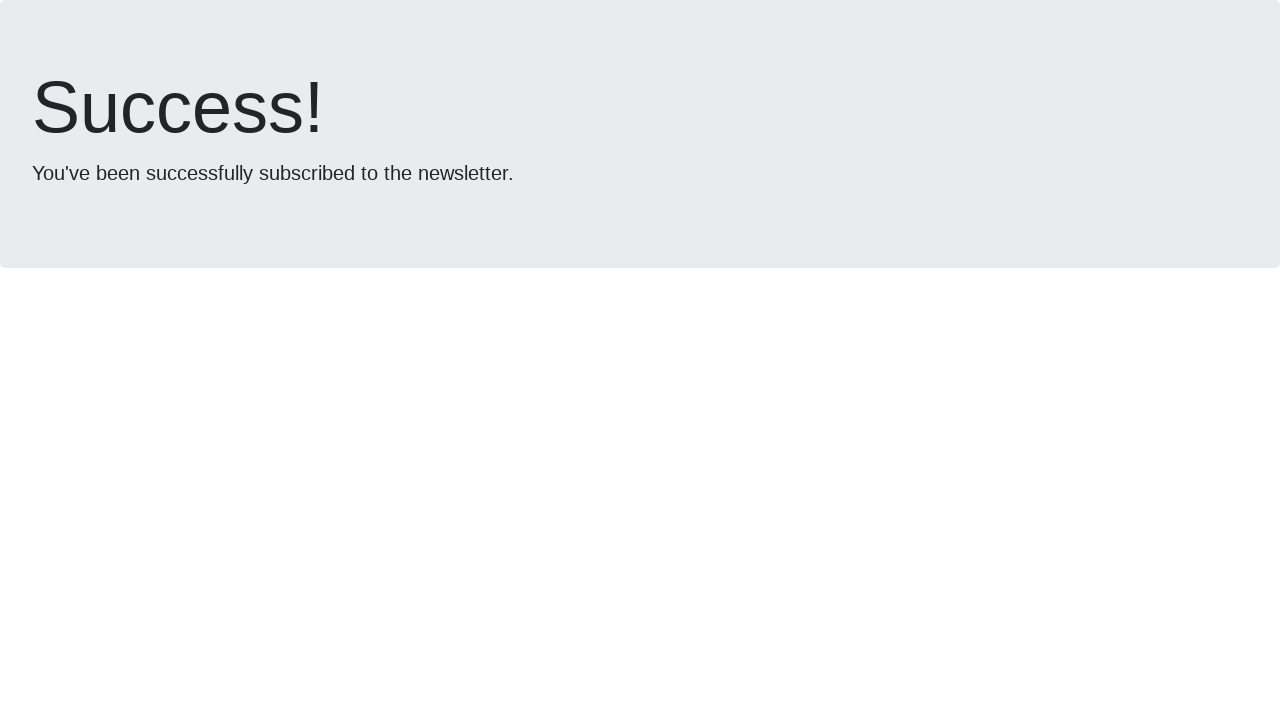